Tests checkbox functionality by finding all checkboxes on the page and verifying their checked state using both getAttribute and isSelected methods. Asserts that the last checkbox is checked and checks the first checkbox state.

Starting URL: http://the-internet.herokuapp.com/checkboxes

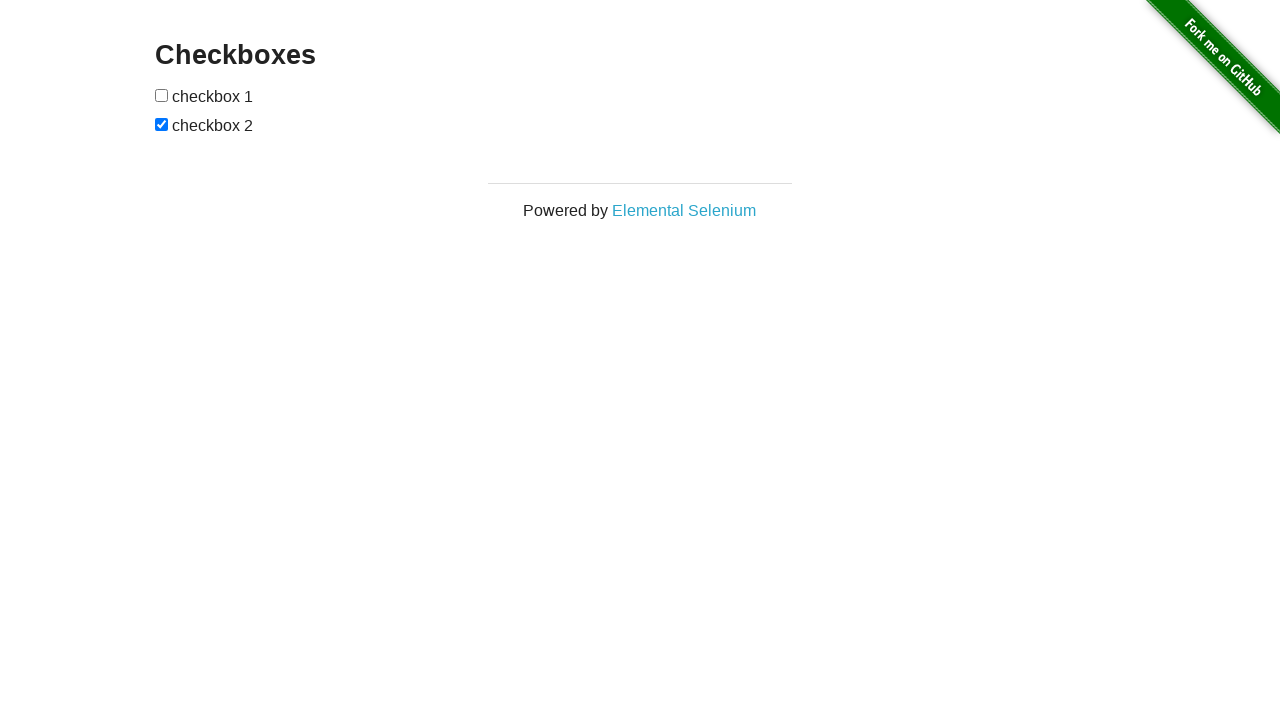

Waited for checkboxes to be present on the page
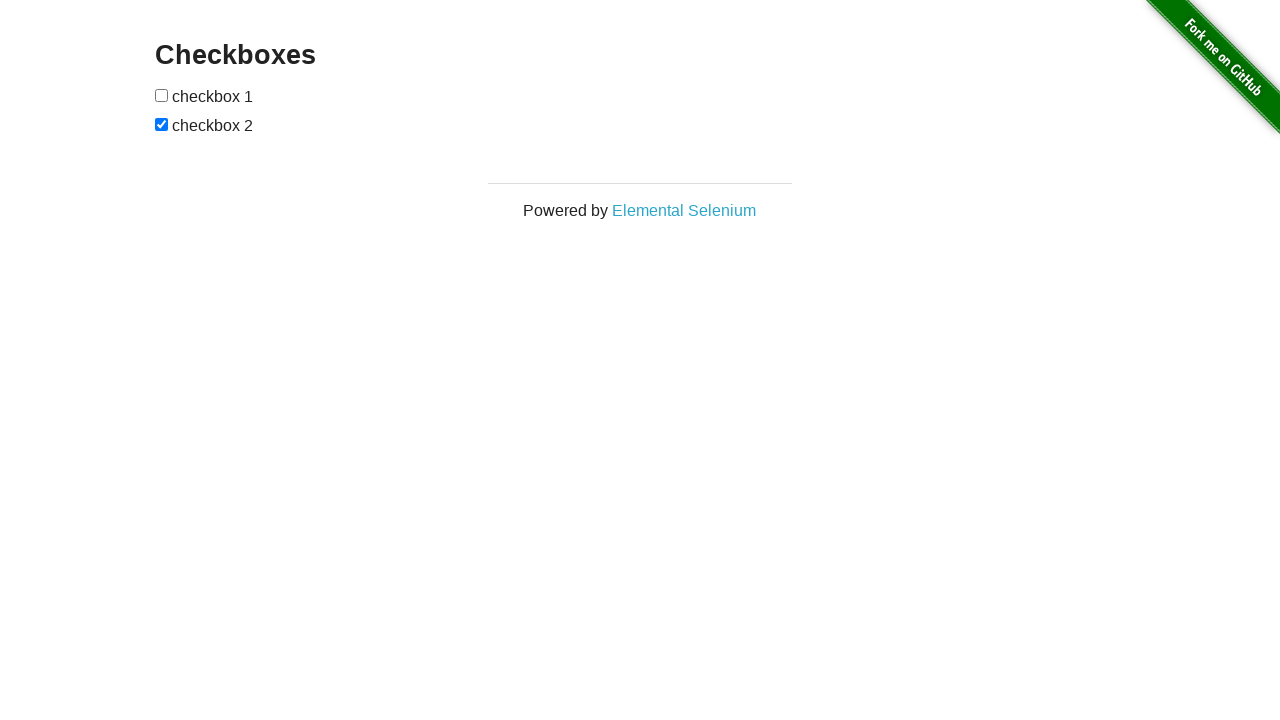

Located all checkboxes on the page
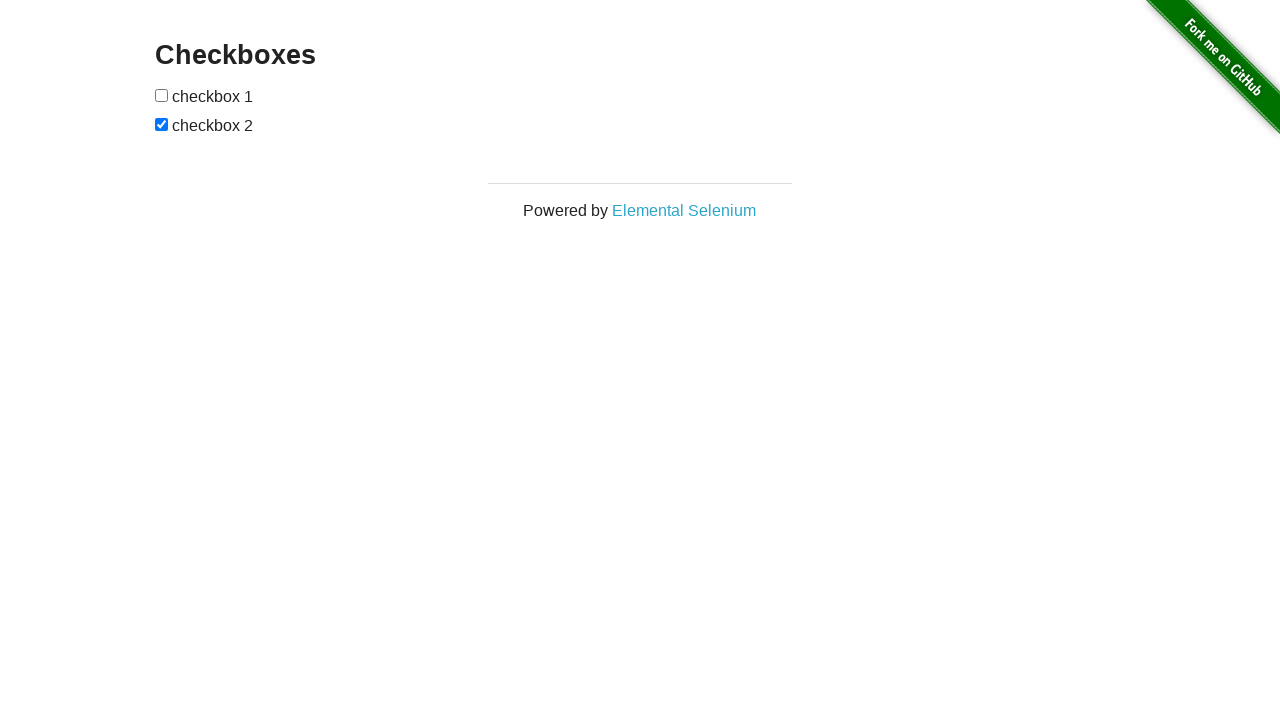

Verified that the last checkbox (index 1) is checked
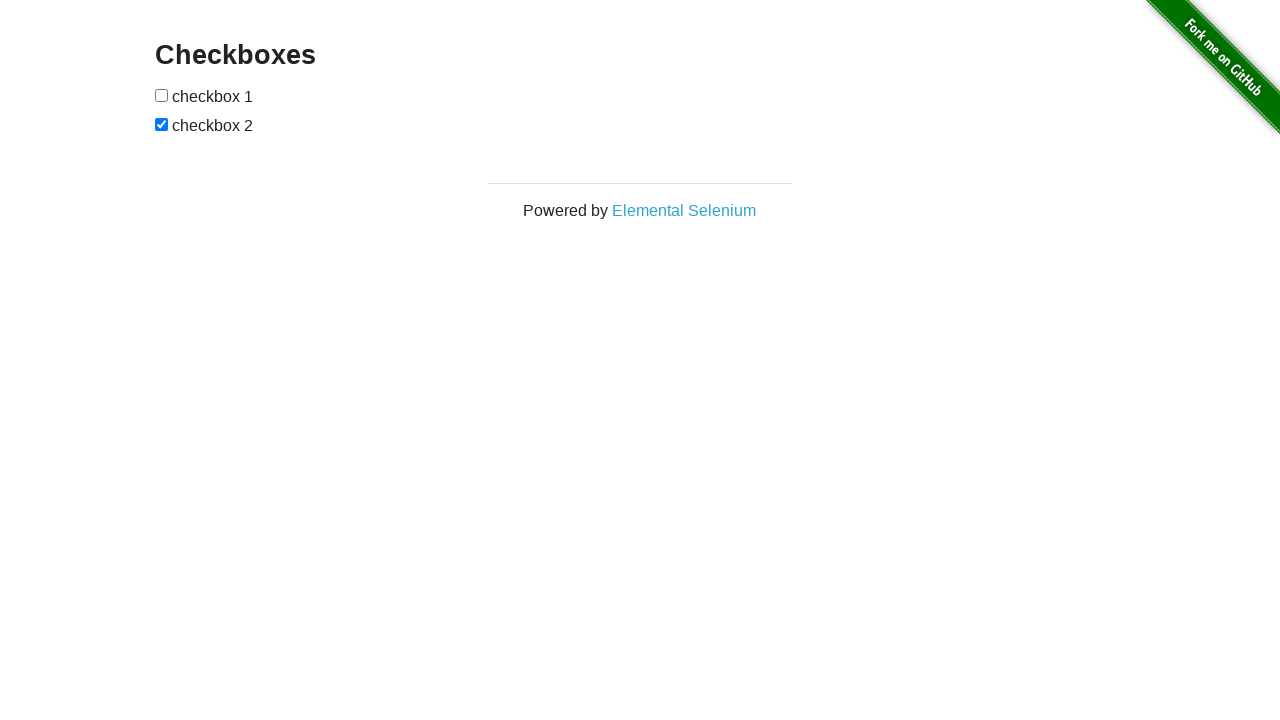

Retrieved the checked state of the first checkbox
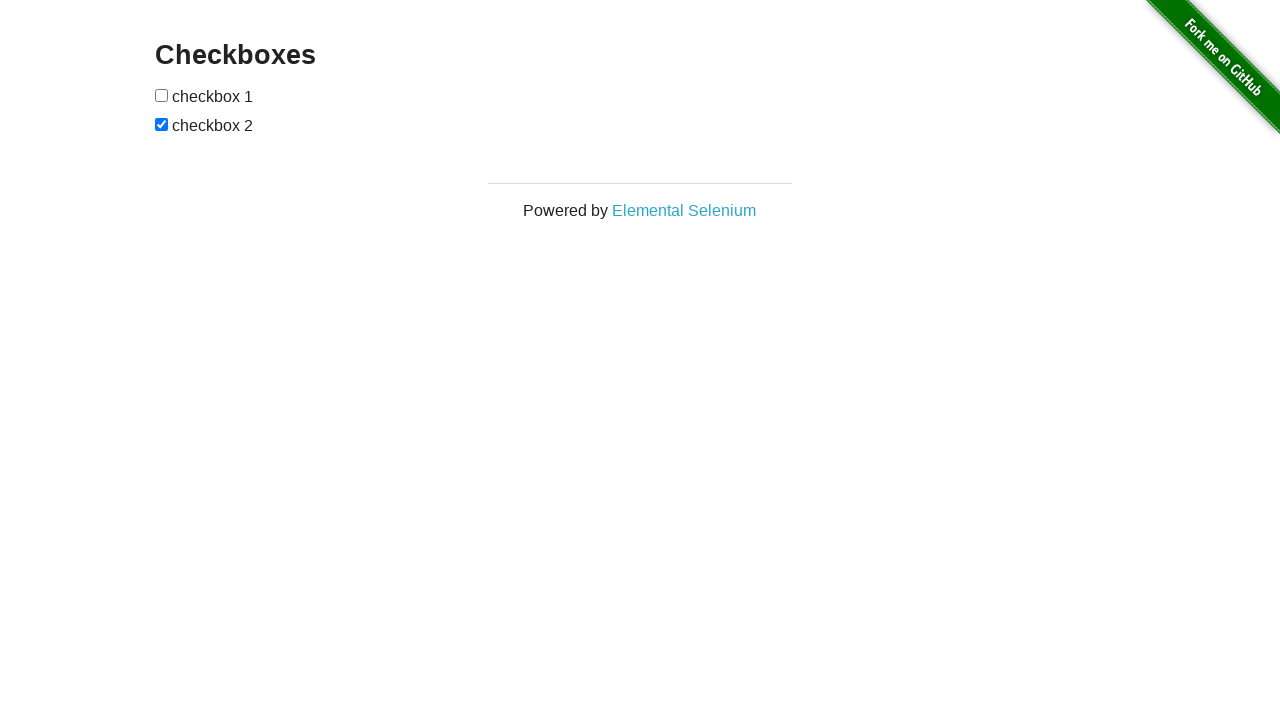

Clicked the first checkbox to check it at (162, 95) on input[type="checkbox"] >> nth=0
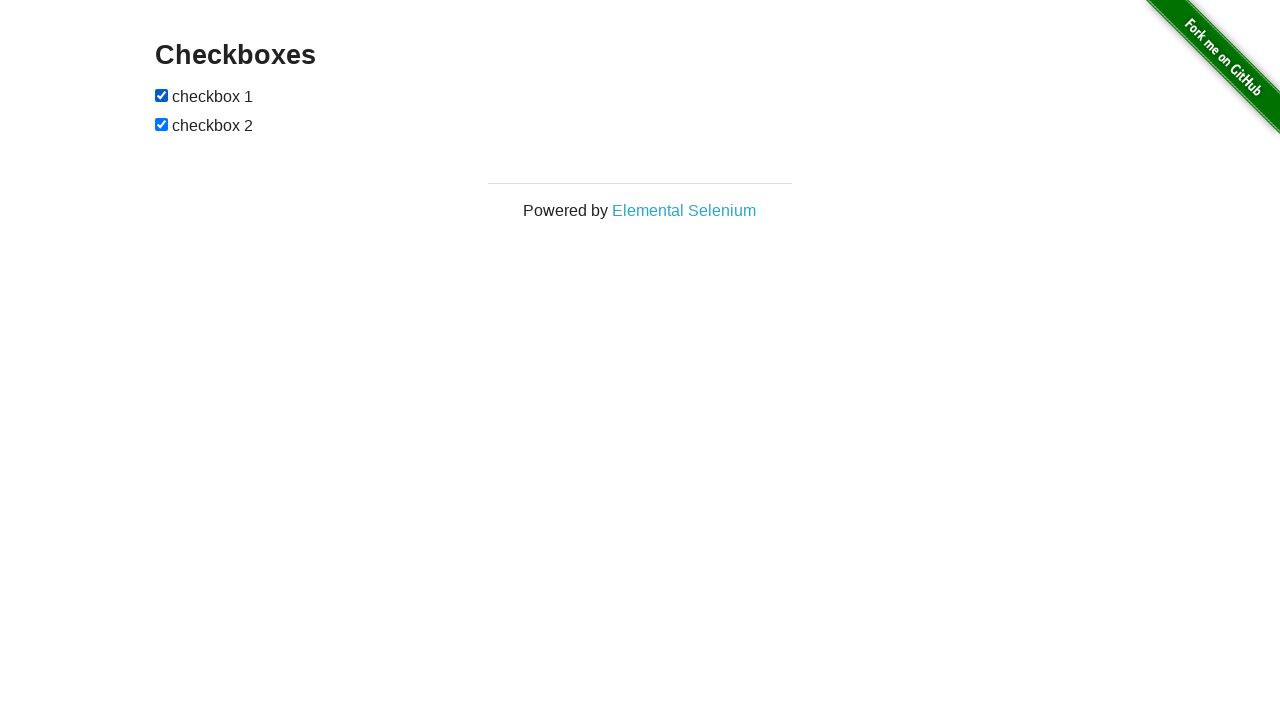

Verified that the first checkbox is now checked after clicking
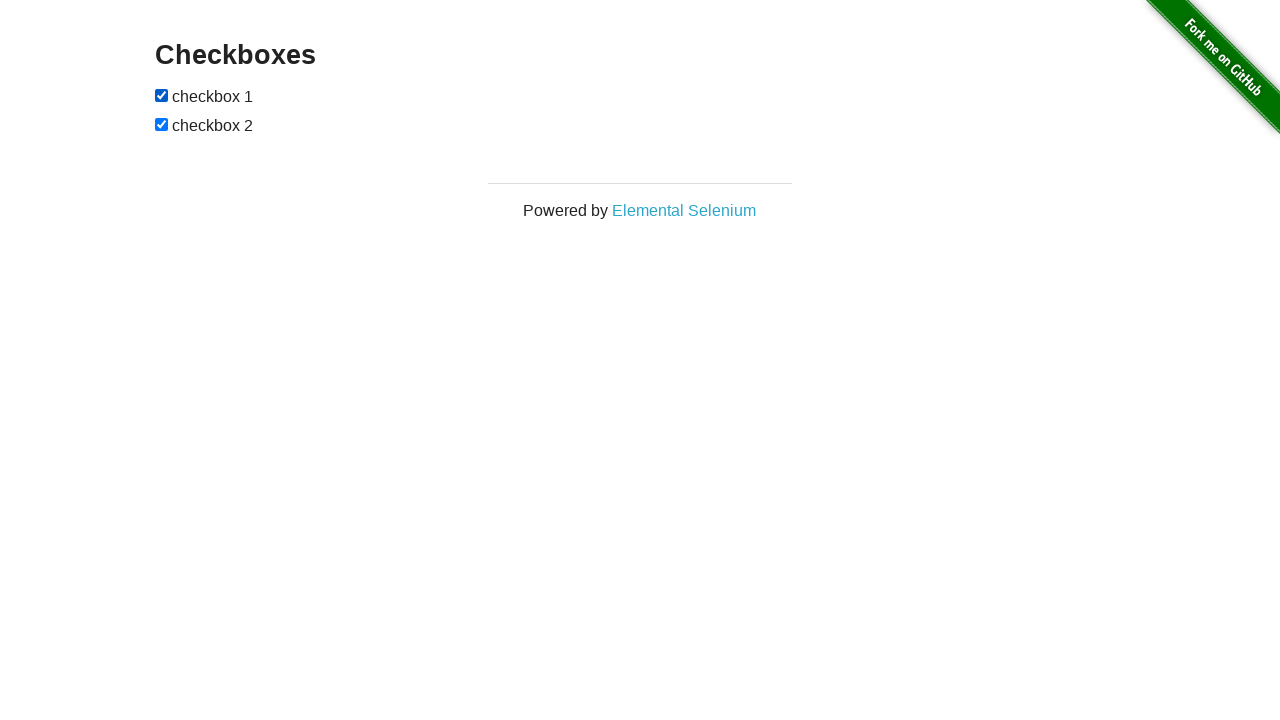

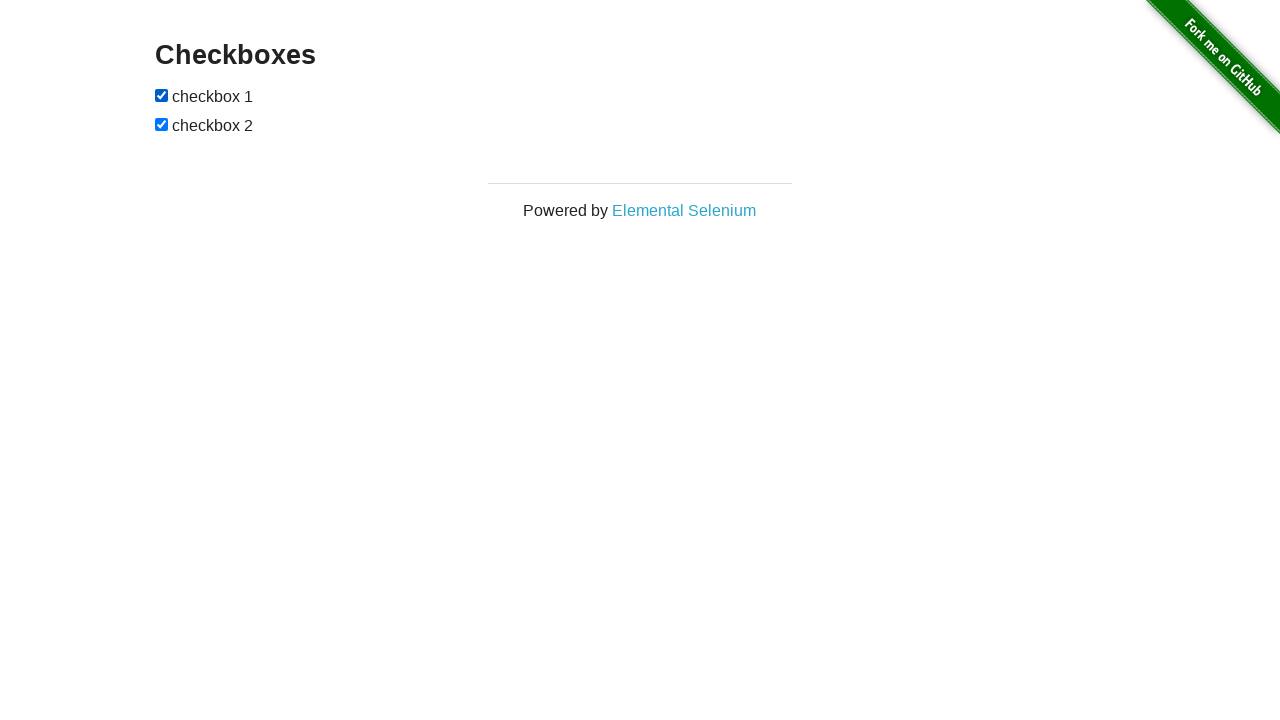